Tests window handling functionality by opening a new window, switching to it, extracting text, and switching back to the parent window

Starting URL: https://the-internet.herokuapp.com/windows

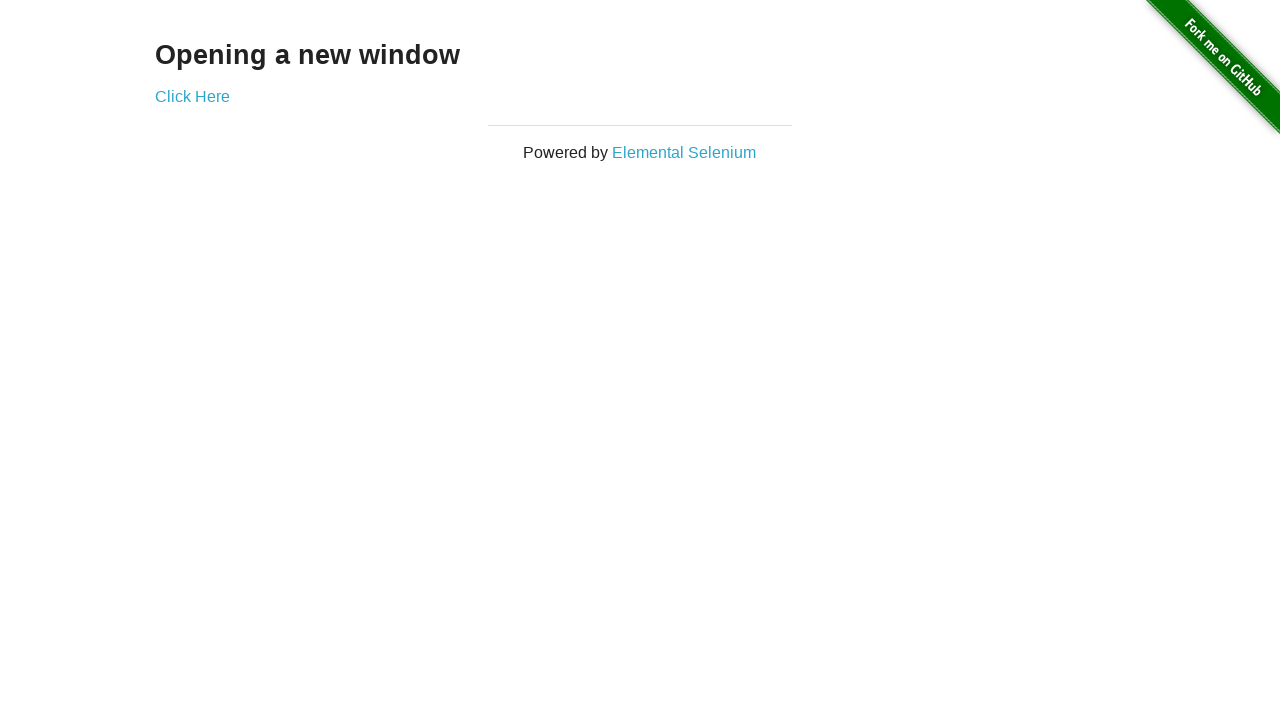

Clicked 'Click Here' link to open new window at (192, 96) on text=Click Here
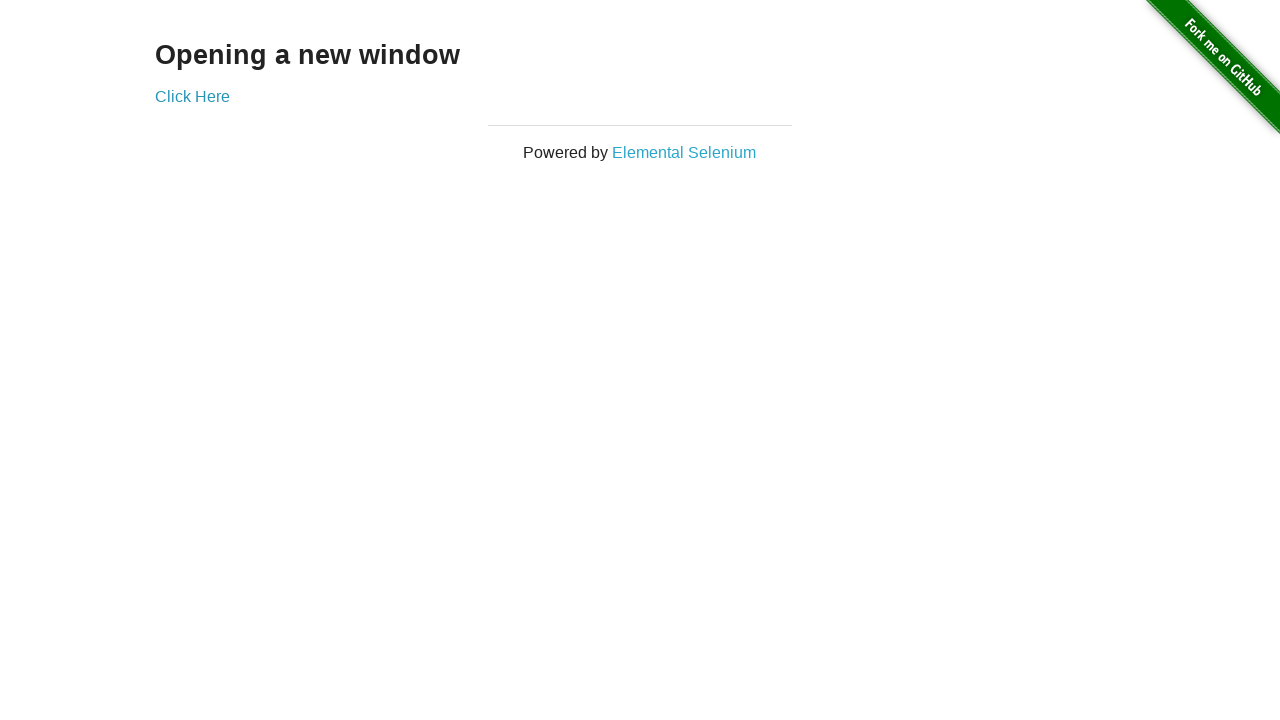

New window opened and reference captured
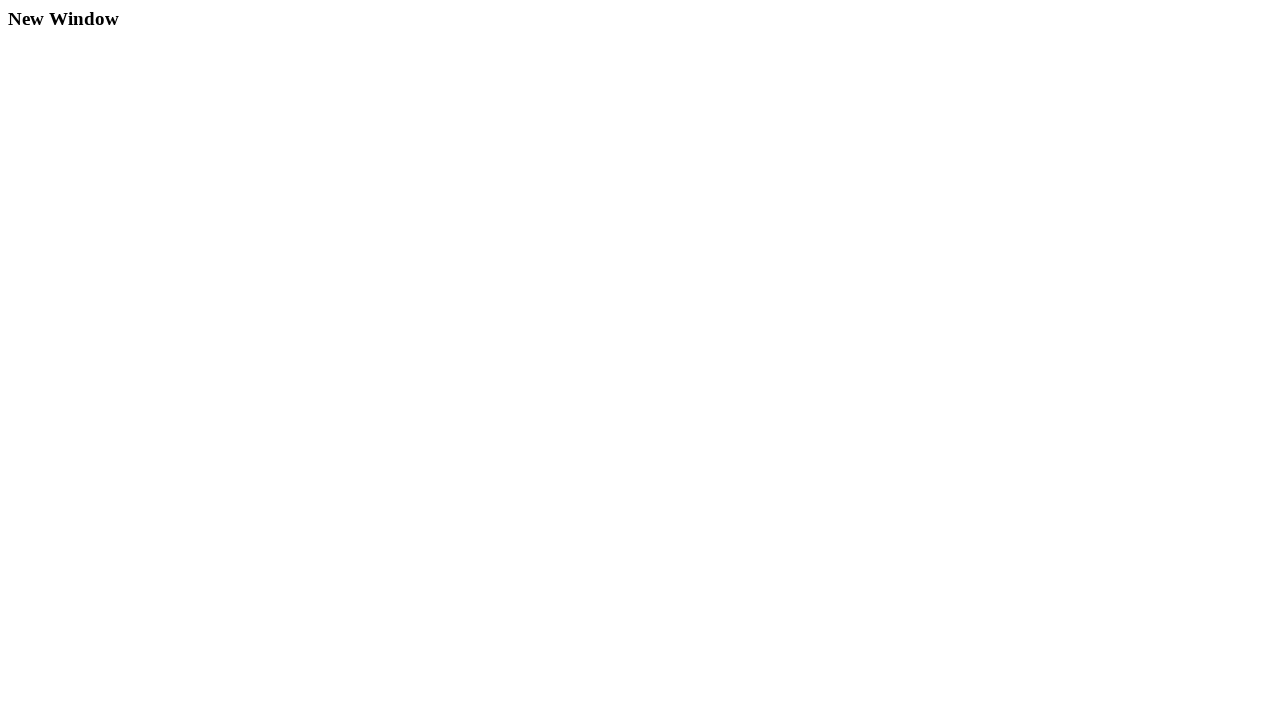

New page finished loading
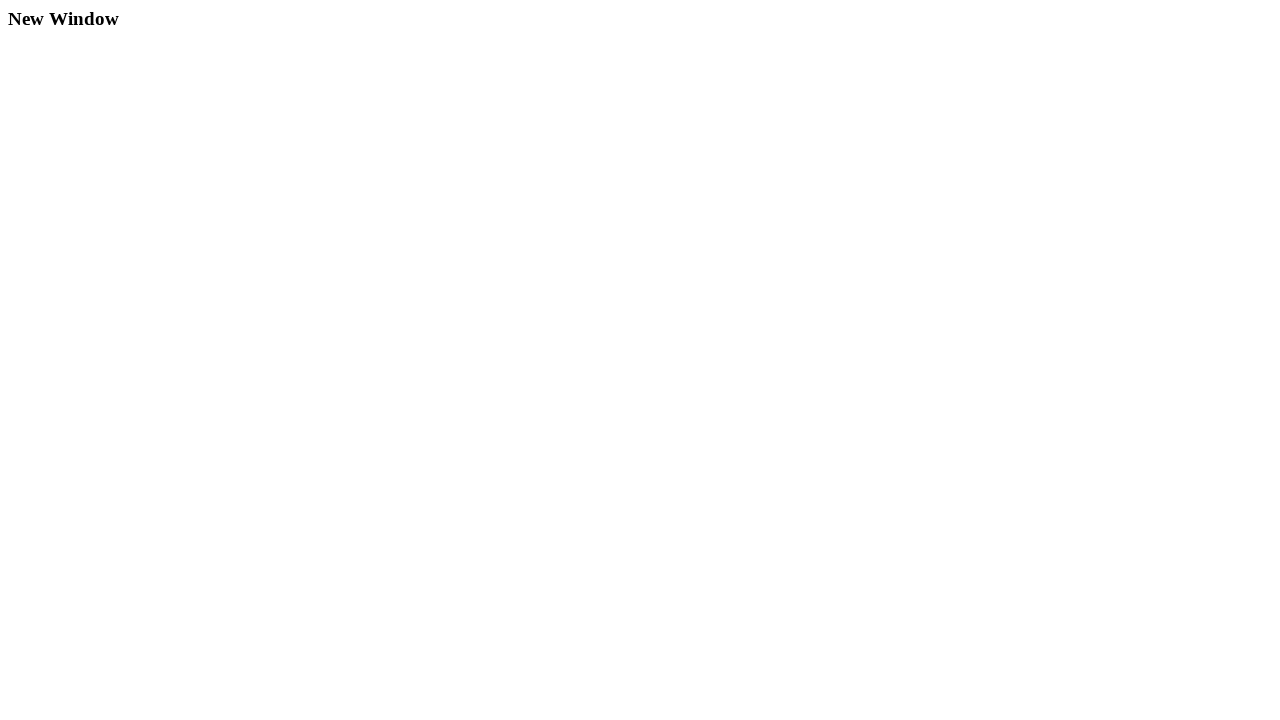

Extracted text from new window: 'New Window'
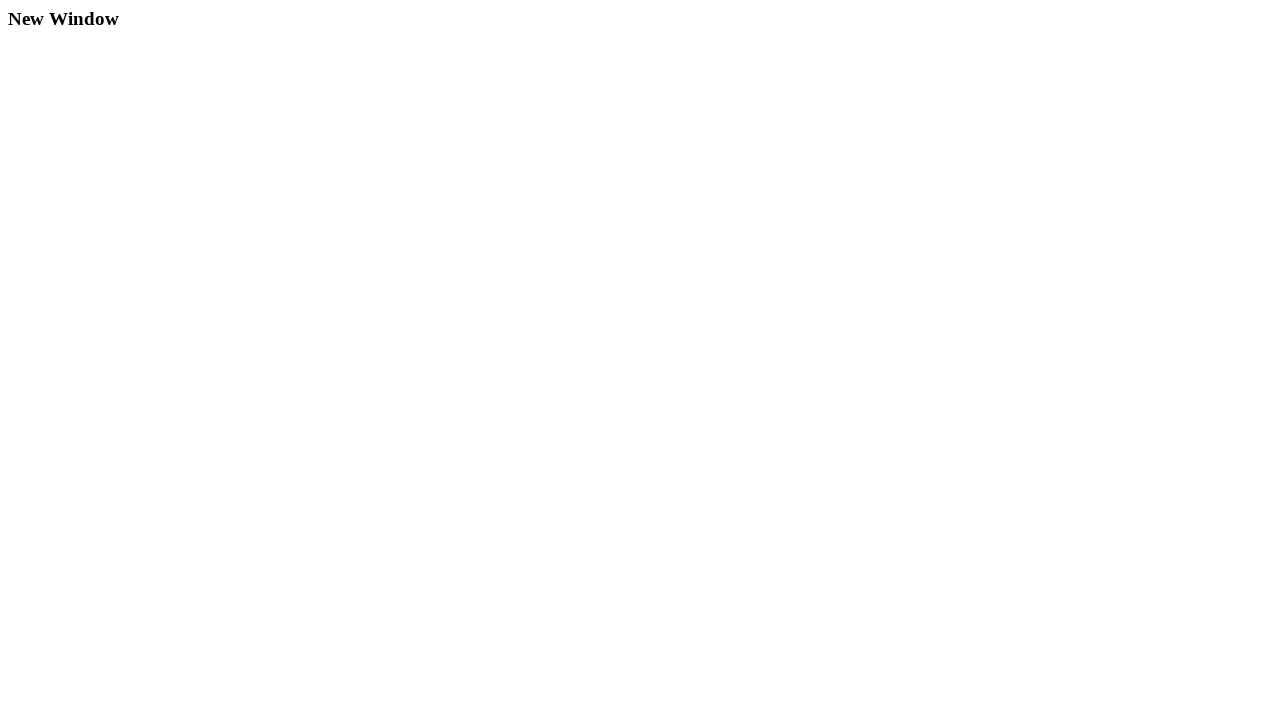

Printed extracted text to console
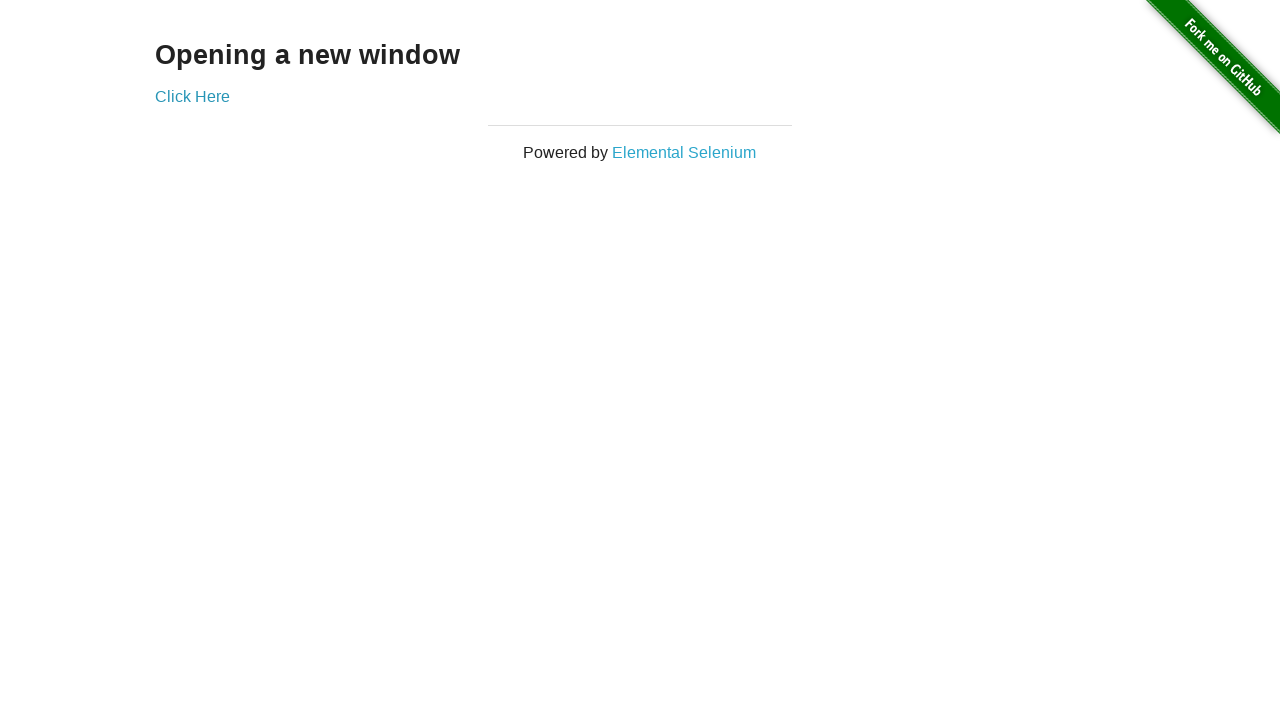

Closed new window
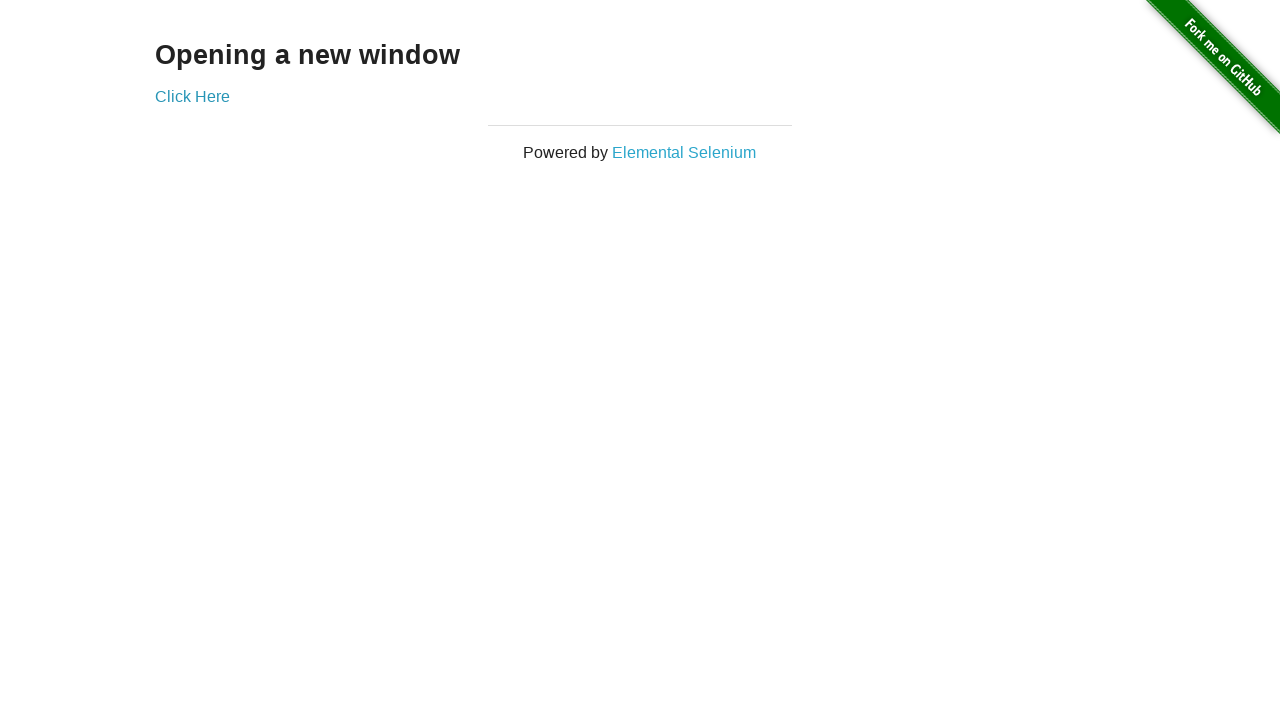

Original parent window remains active
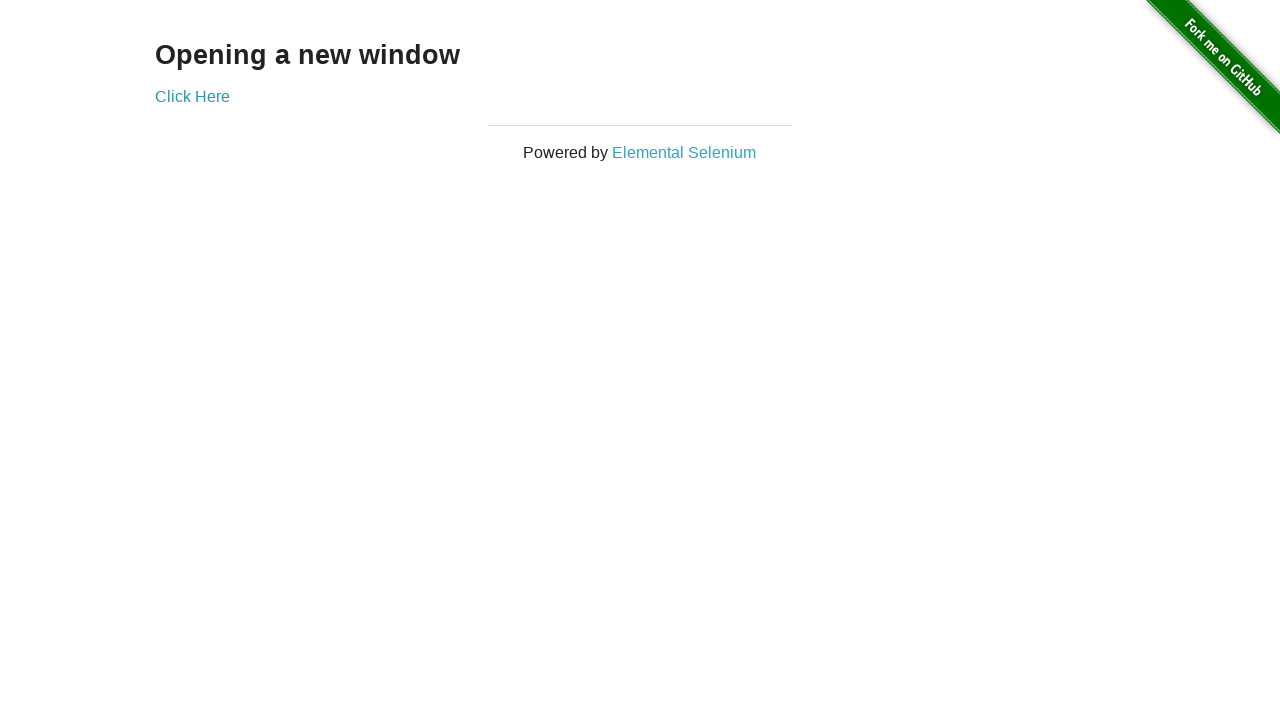

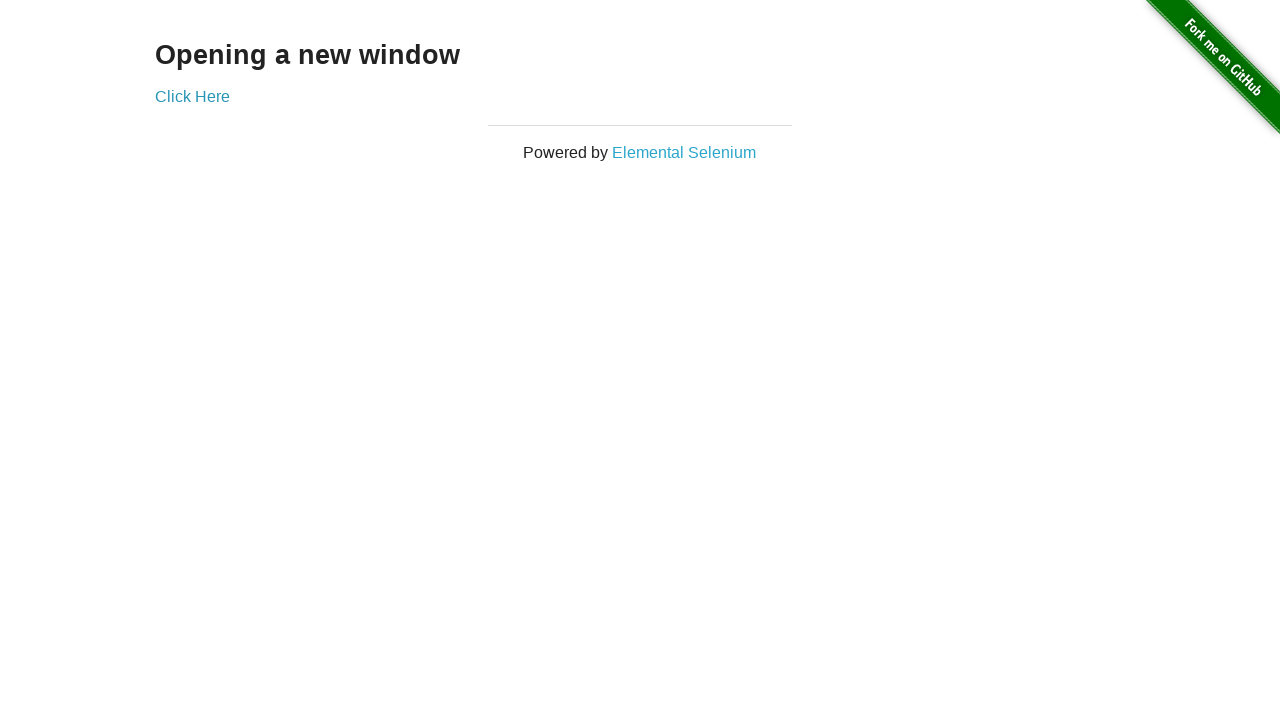